Navigates to Flipkart website and presses the Escape key to dismiss the login popup modal that appears on page load.

Starting URL: https://www.flipkart.com/

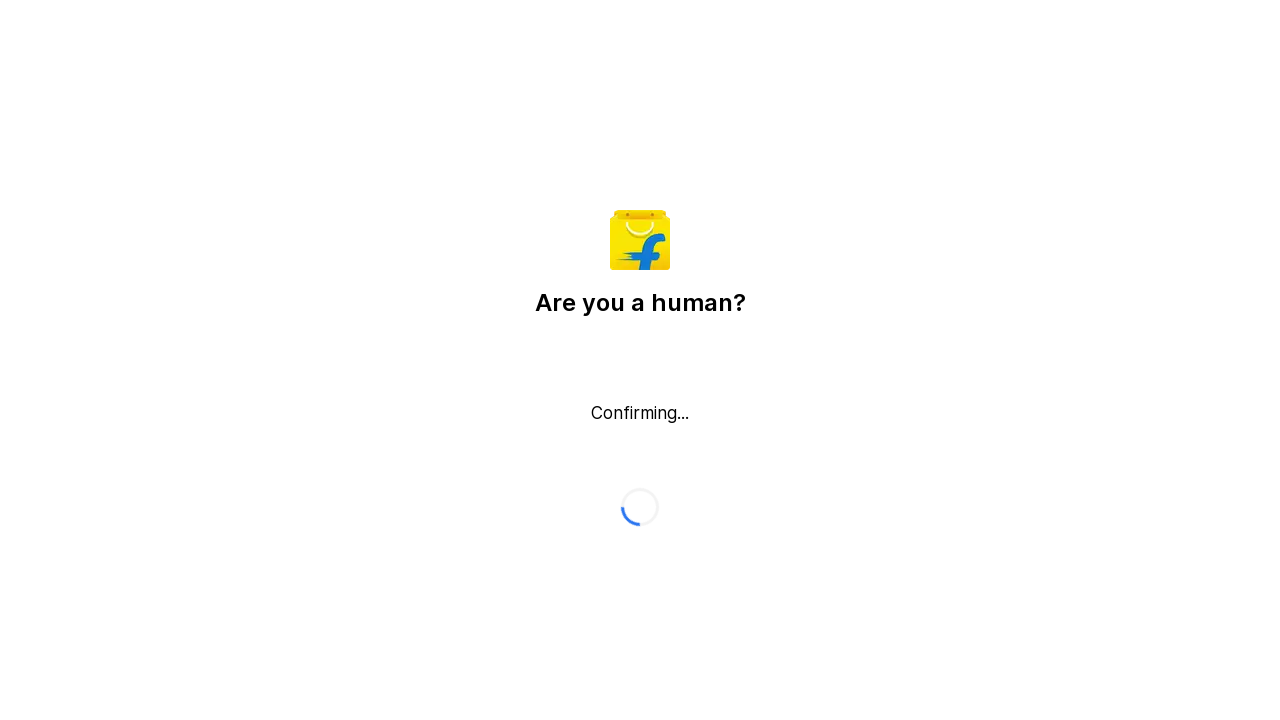

Navigated to Flipkart website
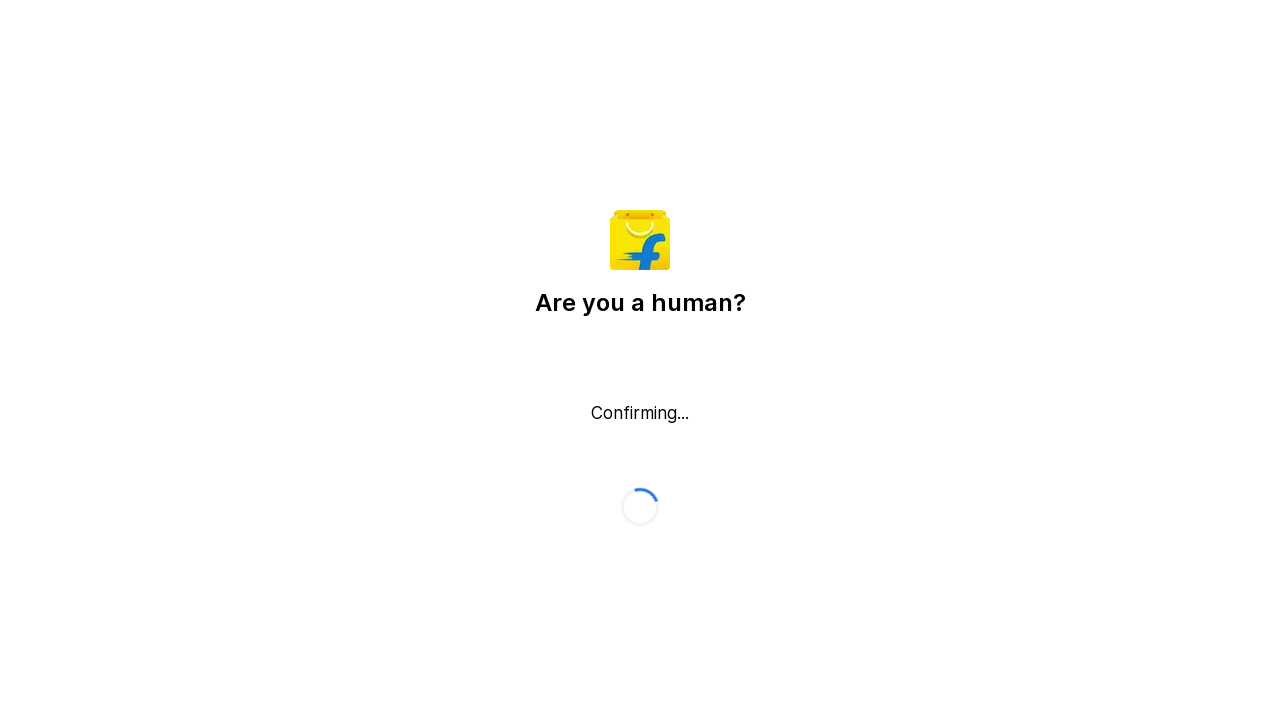

Pressed Escape key to dismiss login popup modal
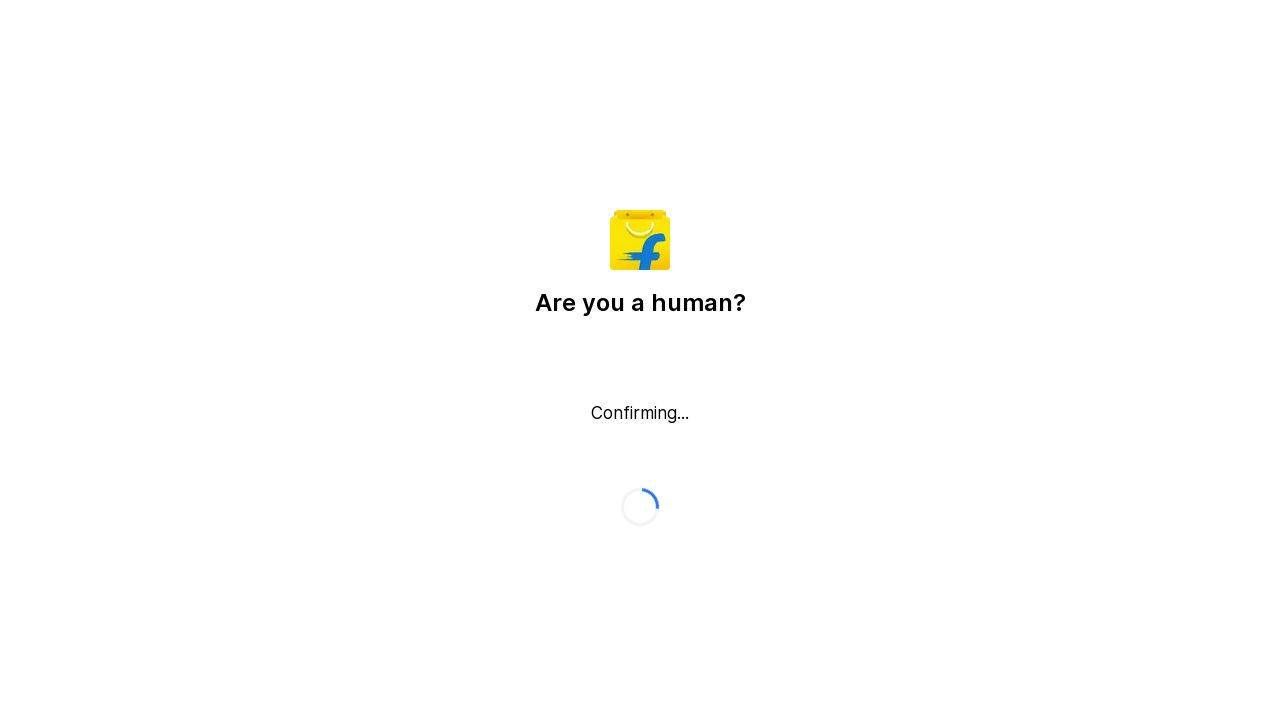

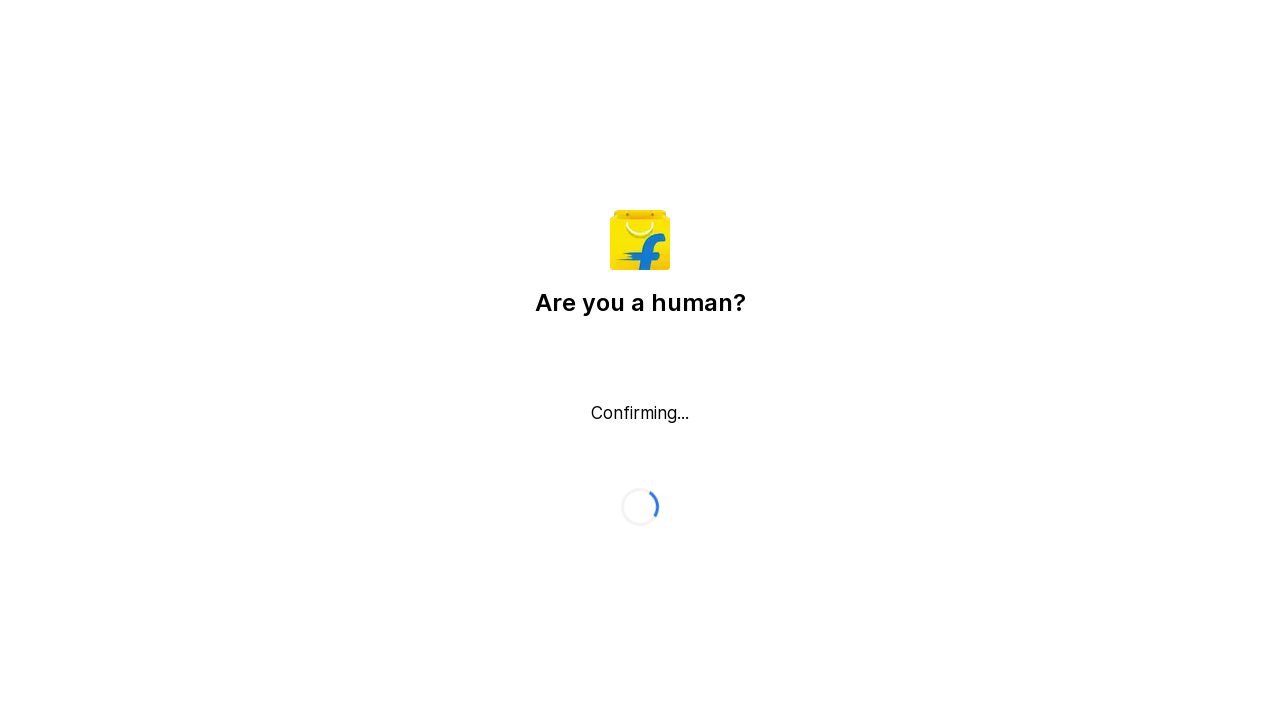